Tests window switching functionality by clicking a button that opens a new tab, then iterating through all window handles to switch between them

Starting URL: https://formy-project.herokuapp.com/switch-window

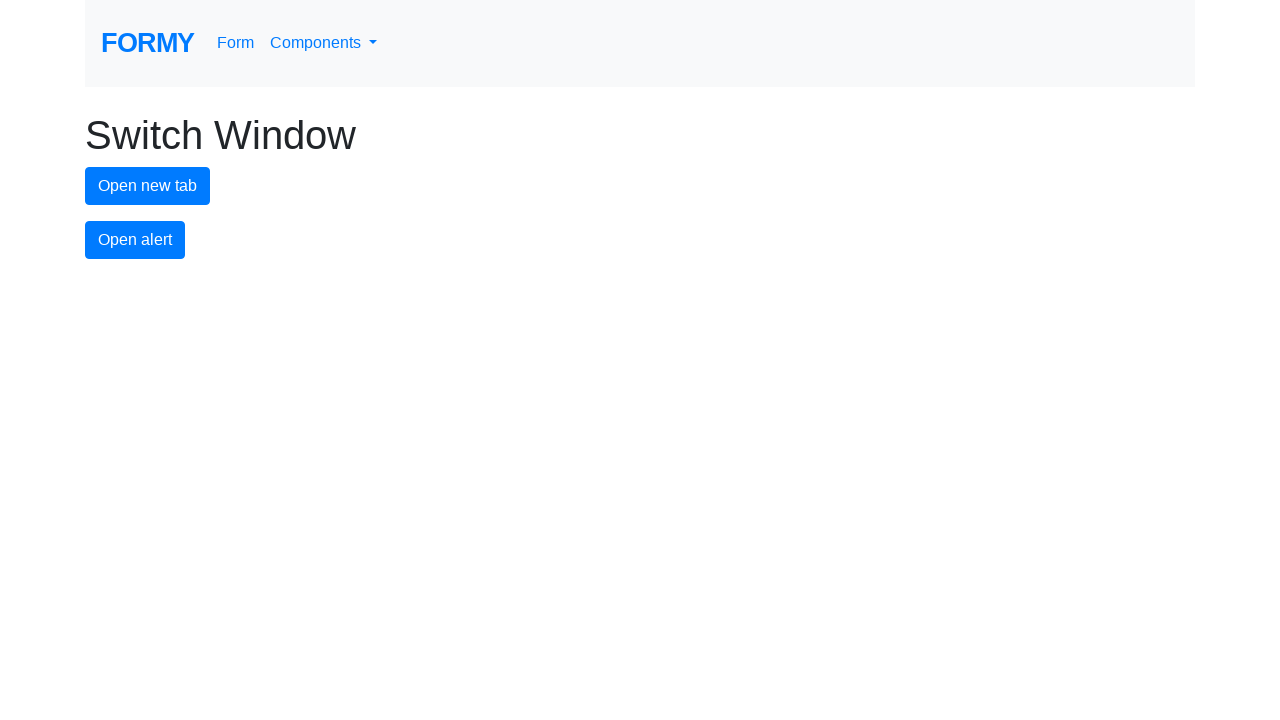

Clicked button to open new tab at (148, 186) on #new-tab-button
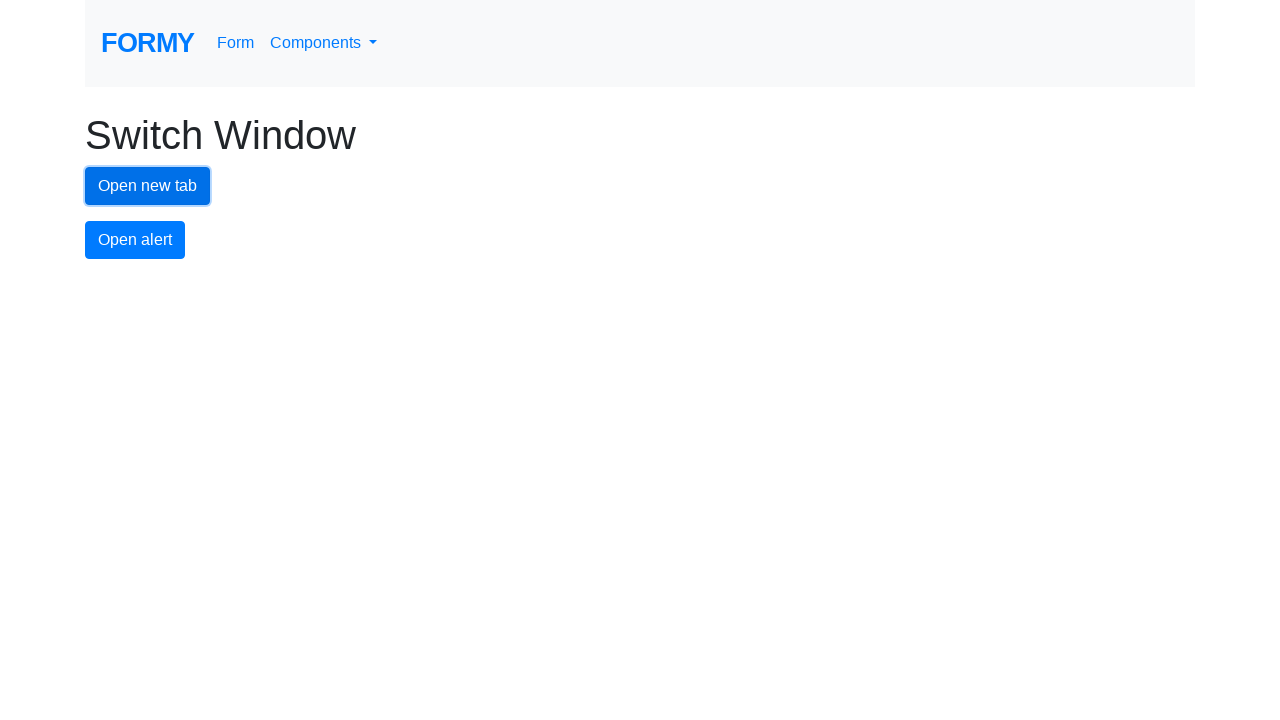

Waited 1000ms for new tab to open
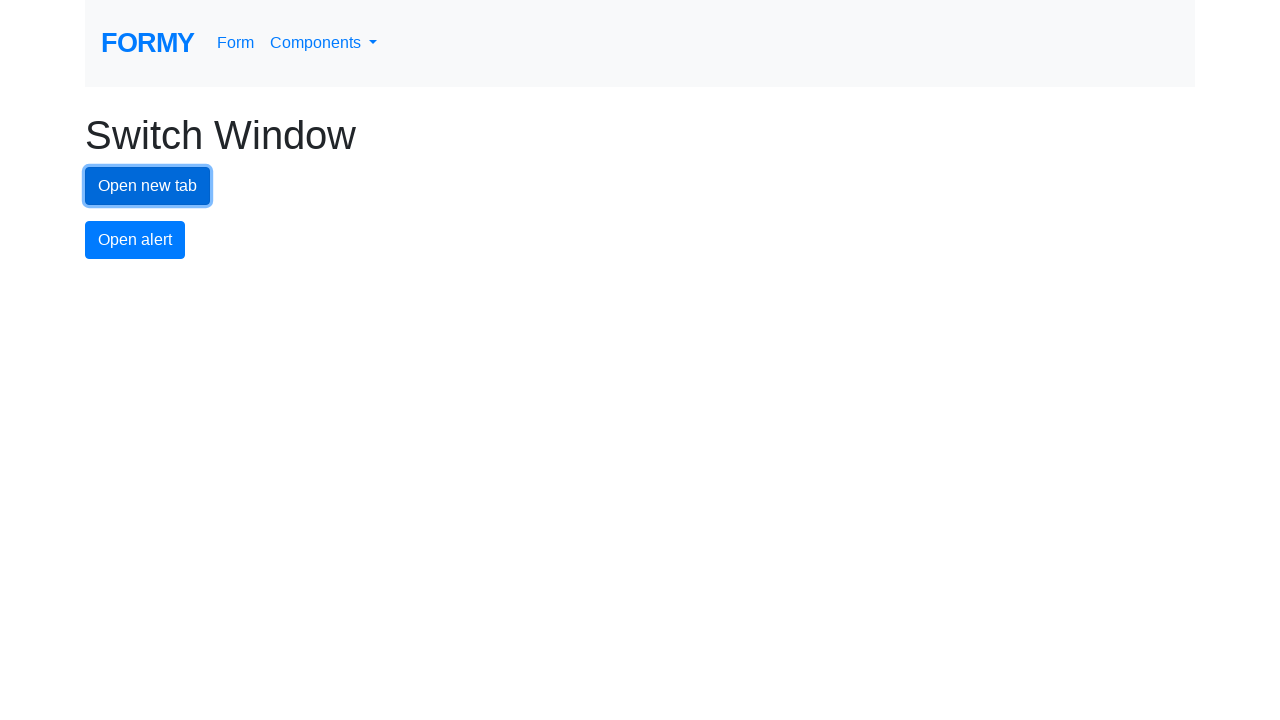

Retrieved all pages from context
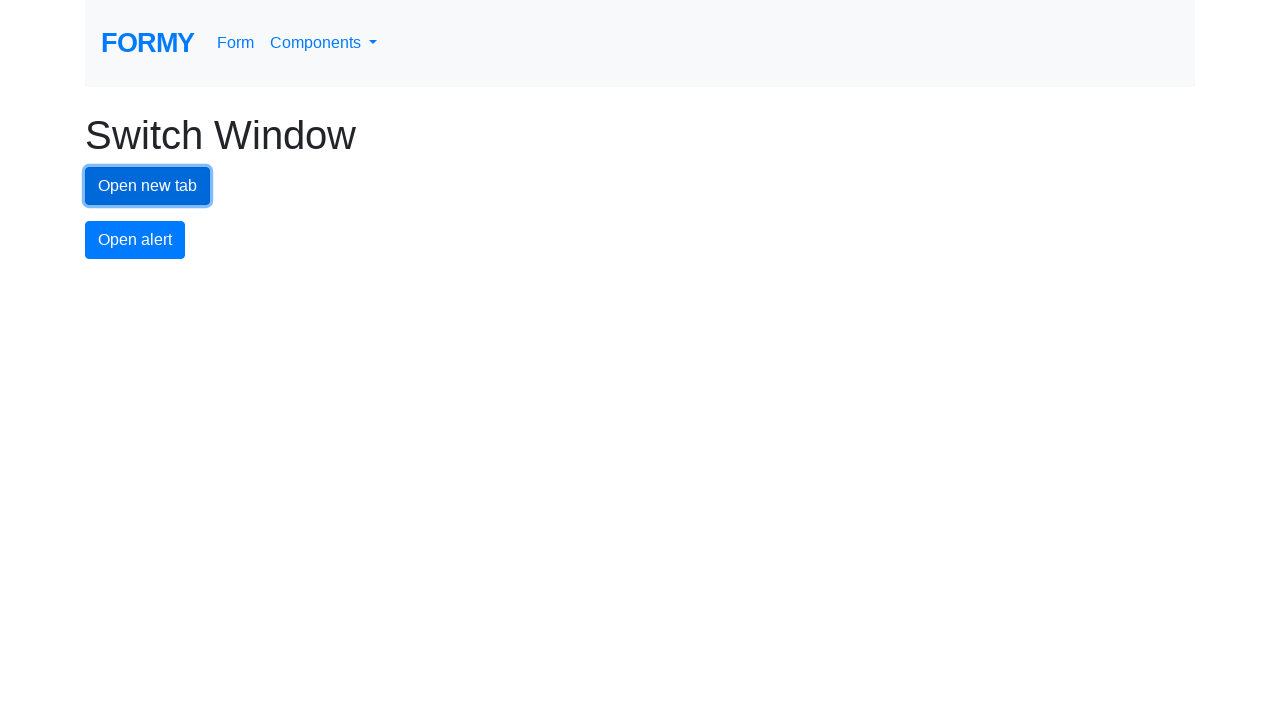

Switched to window/tab and brought it to front
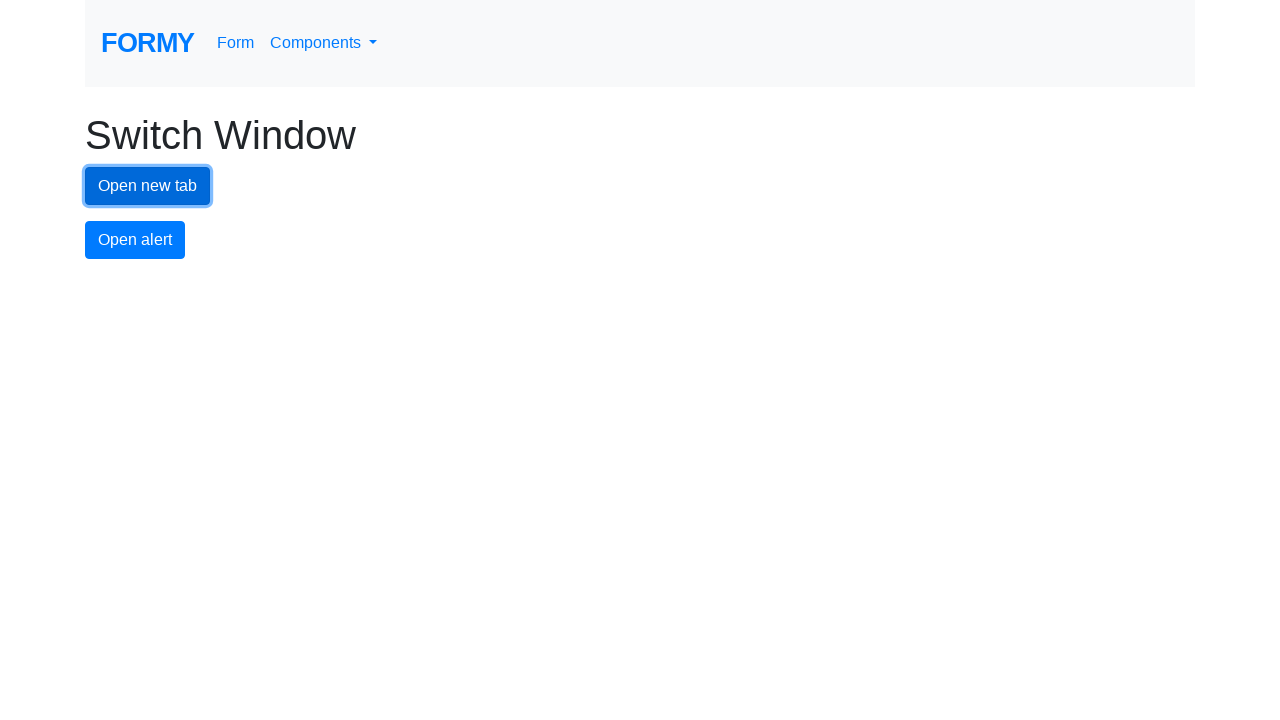

Switched to window/tab and brought it to front
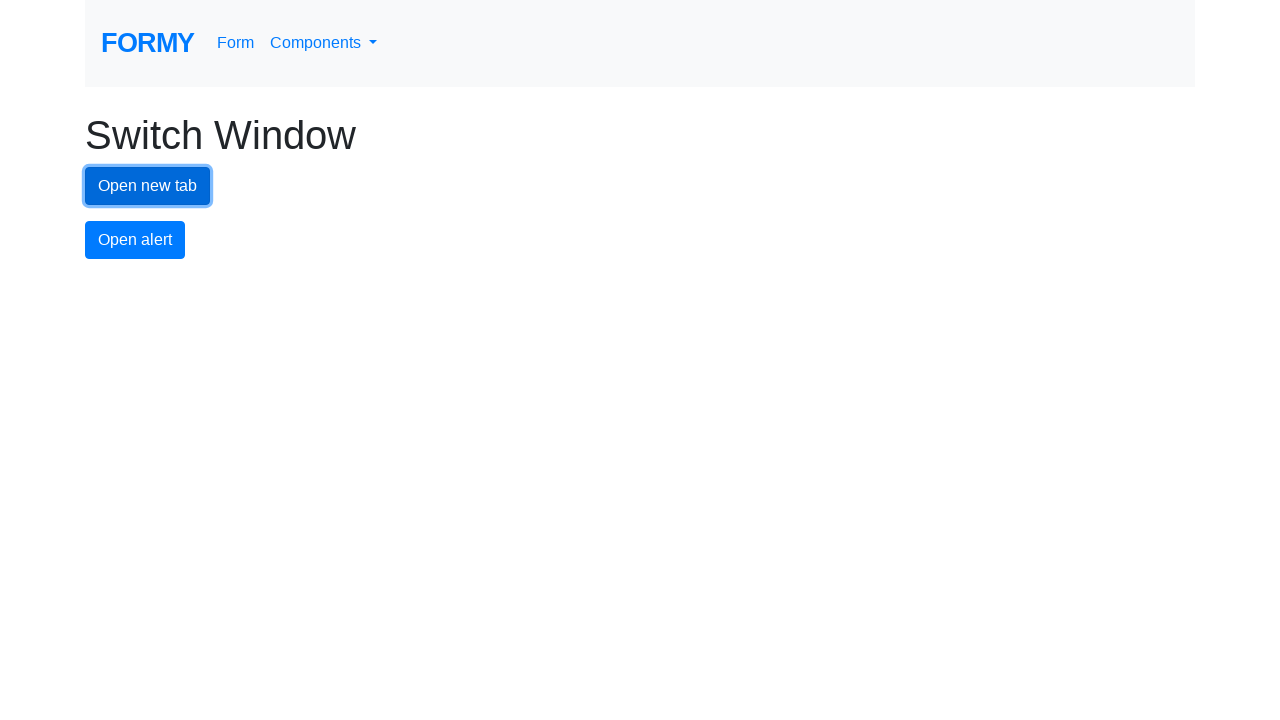

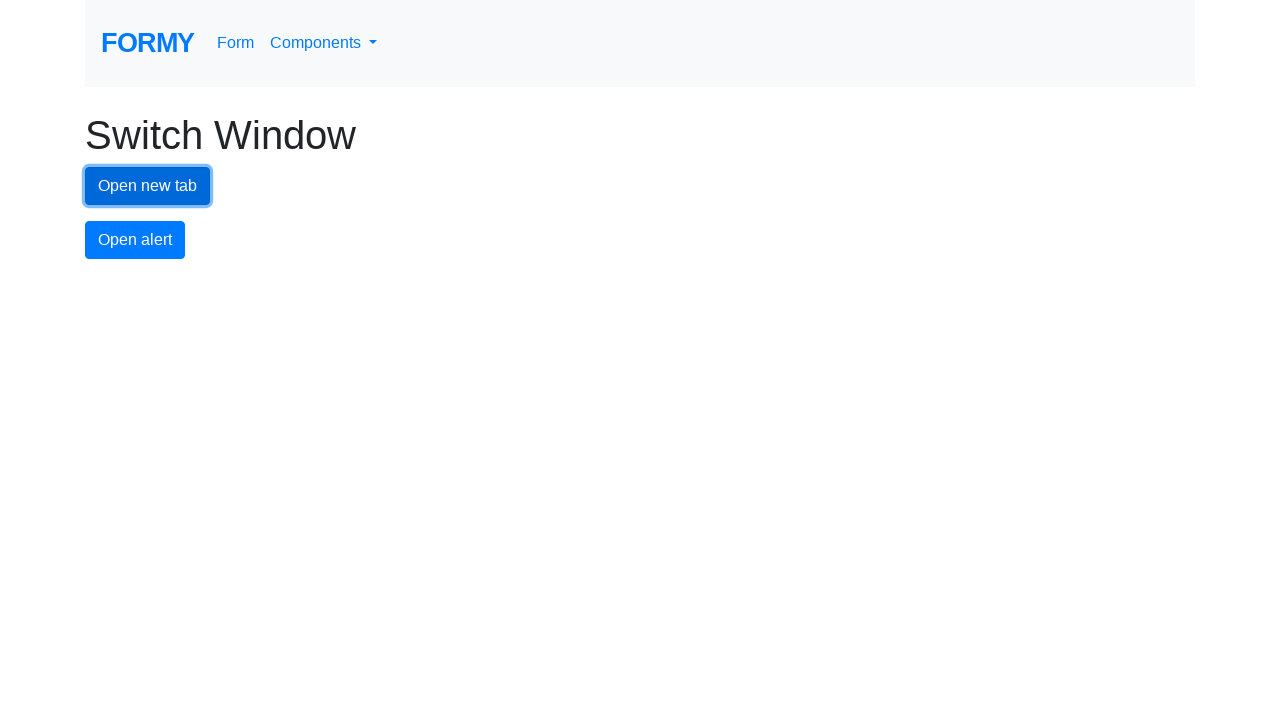